Tests checkbox operations by clicking checkboxes and verifying their selection states

Starting URL: https://kristinek.github.io/site/examples/actions

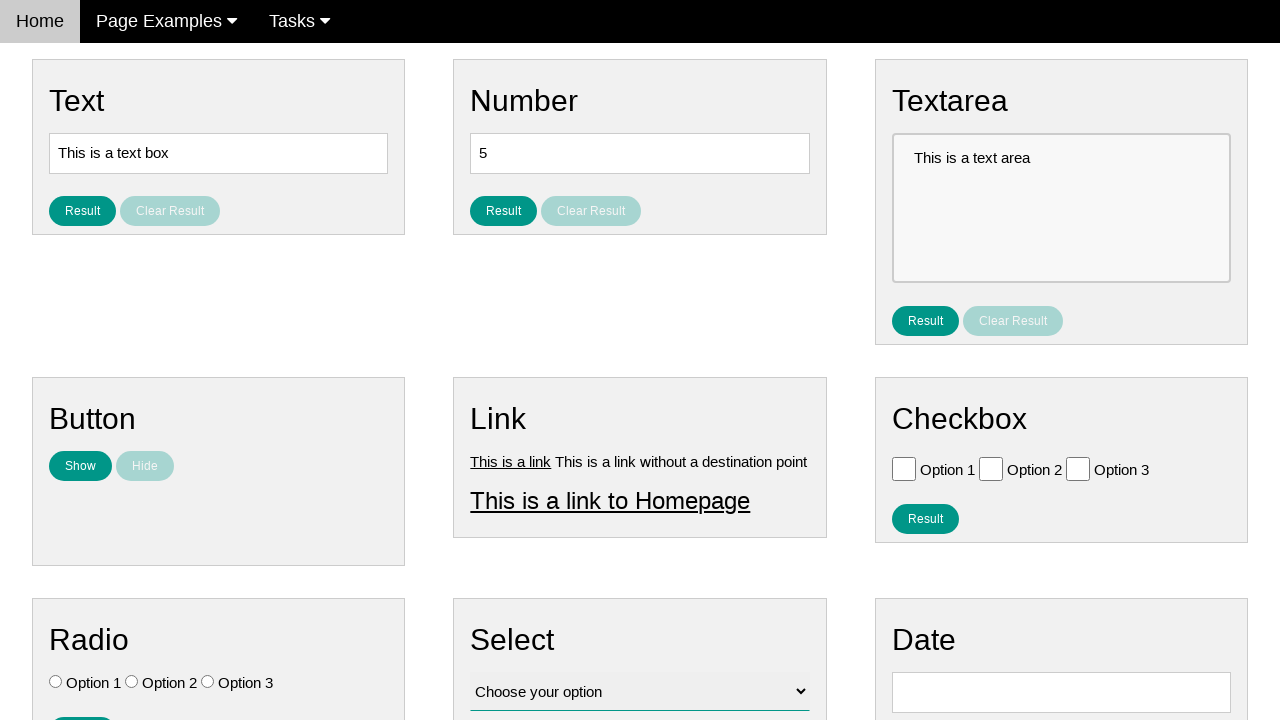

Clicked checkbox 1 at (904, 468) on input#vfb-6-0
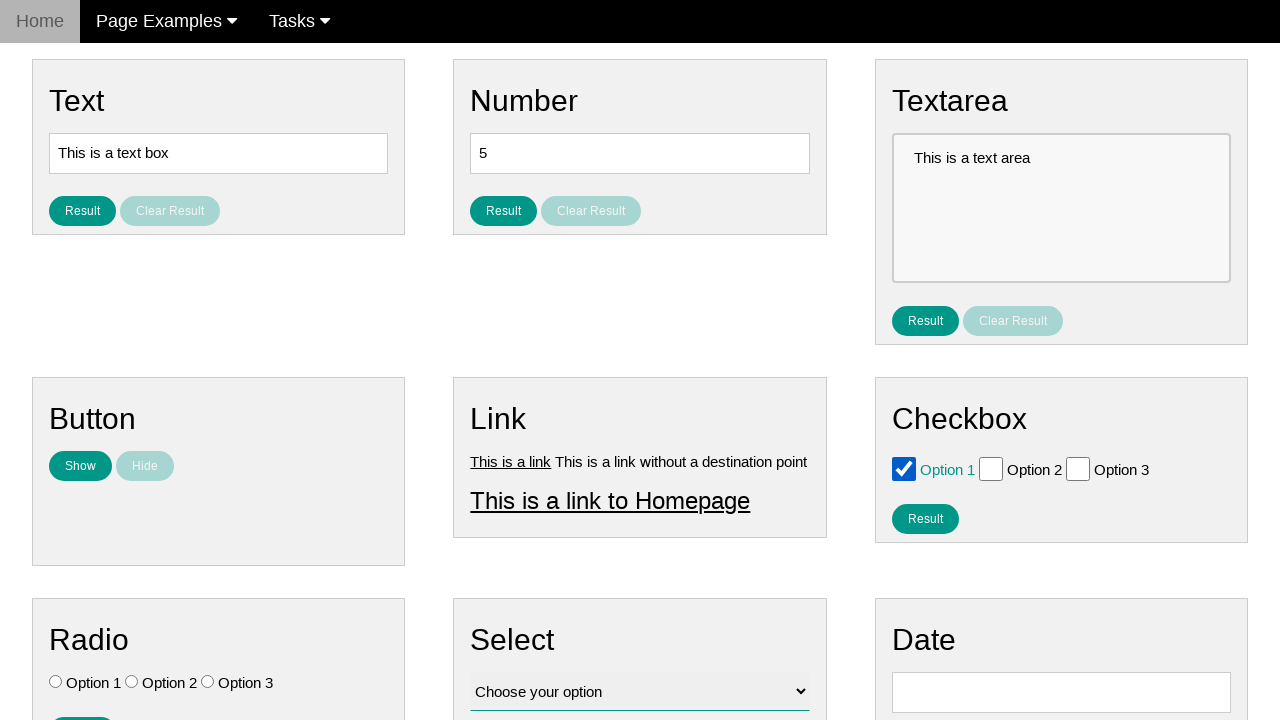

Clicked checkbox 2 to select it at (991, 468) on input#vfb-6-1
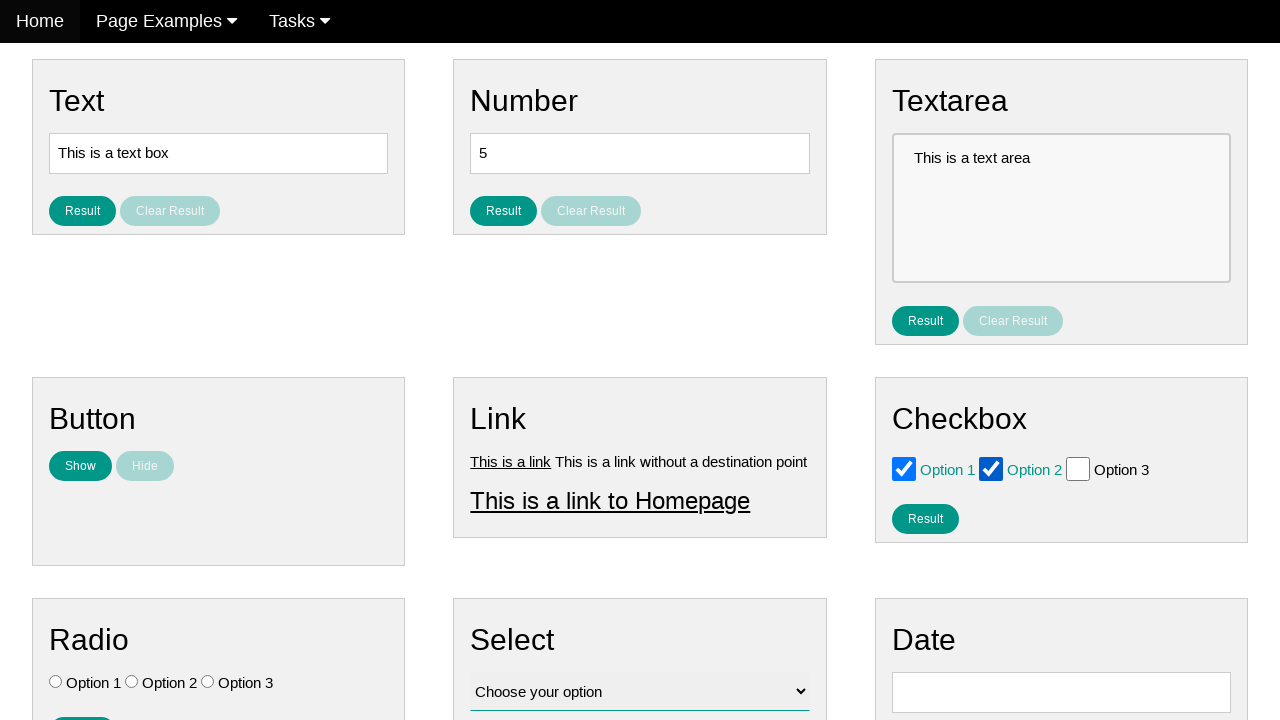

Clicked checkbox 2 again to unselect it at (991, 468) on input#vfb-6-1
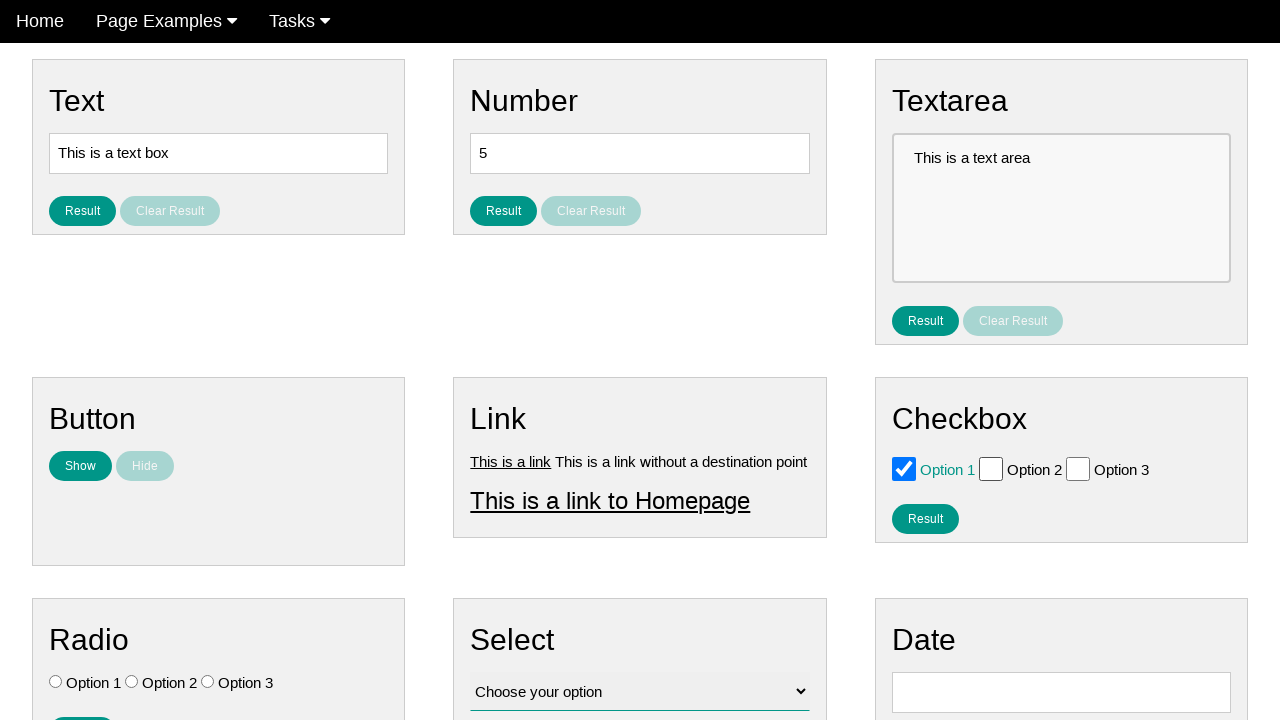

Located checkbox 1 element
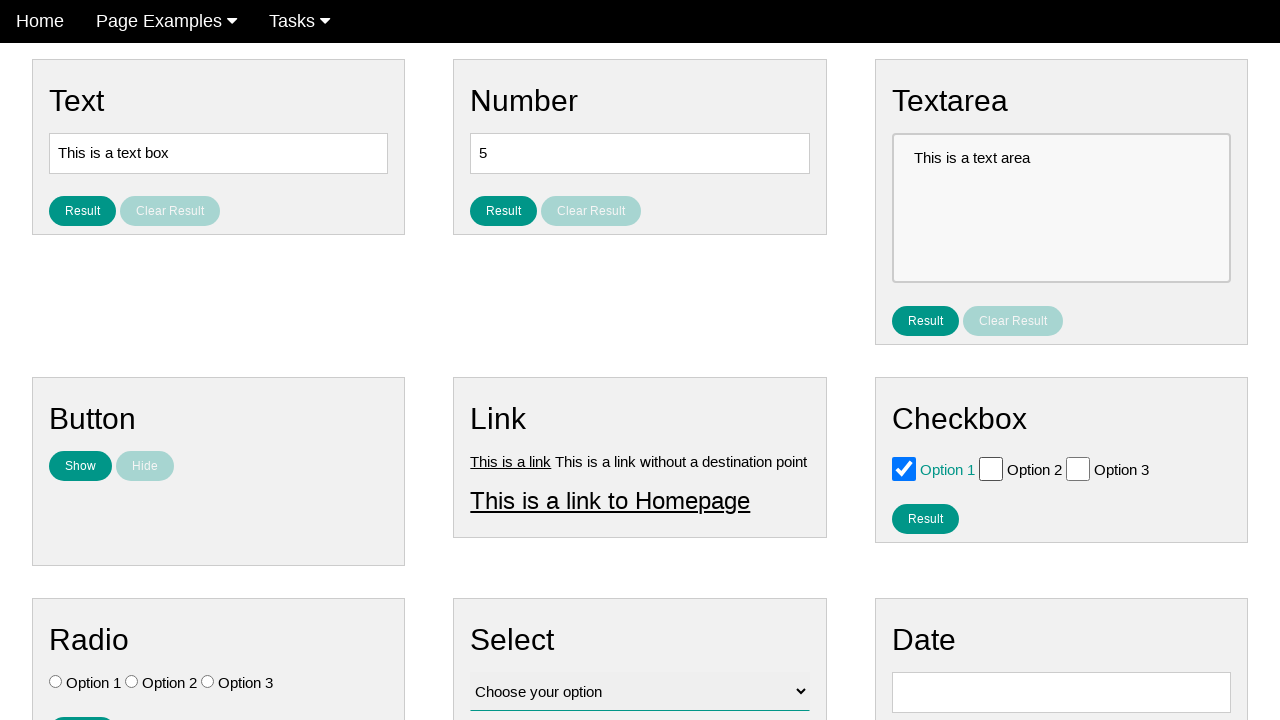

Located checkbox 2 element
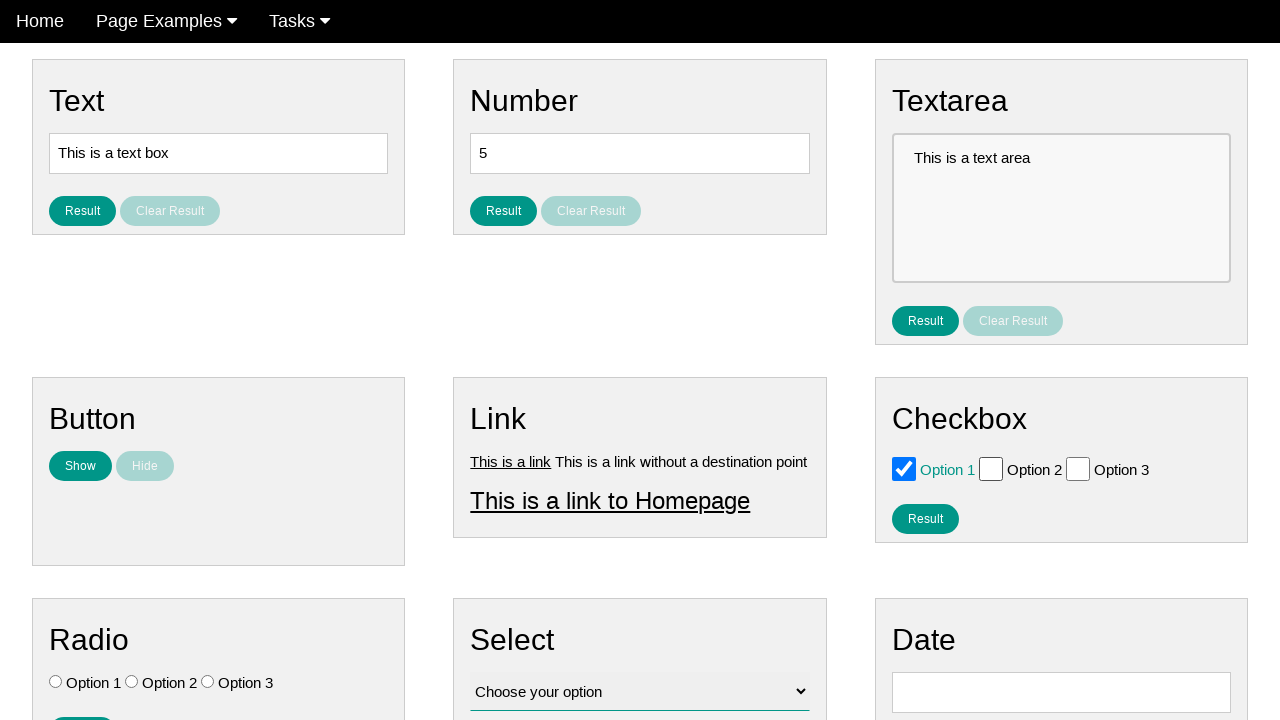

Located checkbox 3 element
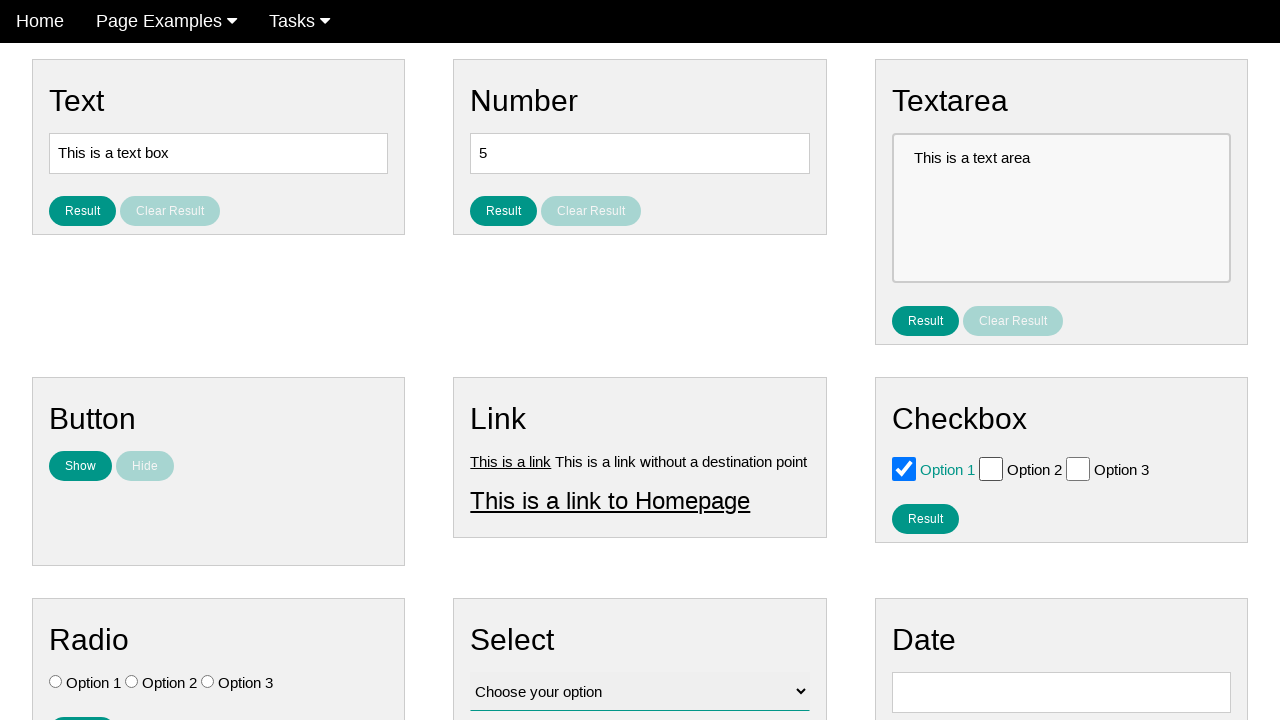

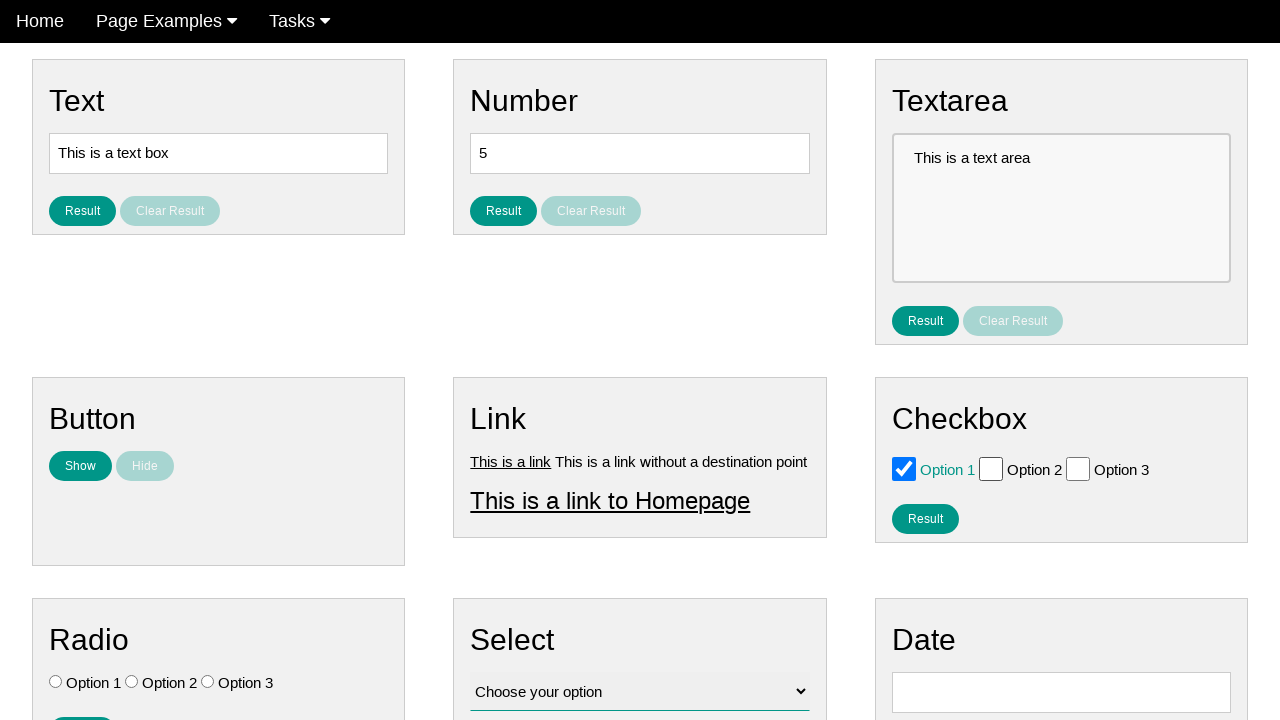